Tests RedBus bus search functionality by entering source city, destination city, and travel date to search for available buses.

Starting URL: https://www.redbus.com/

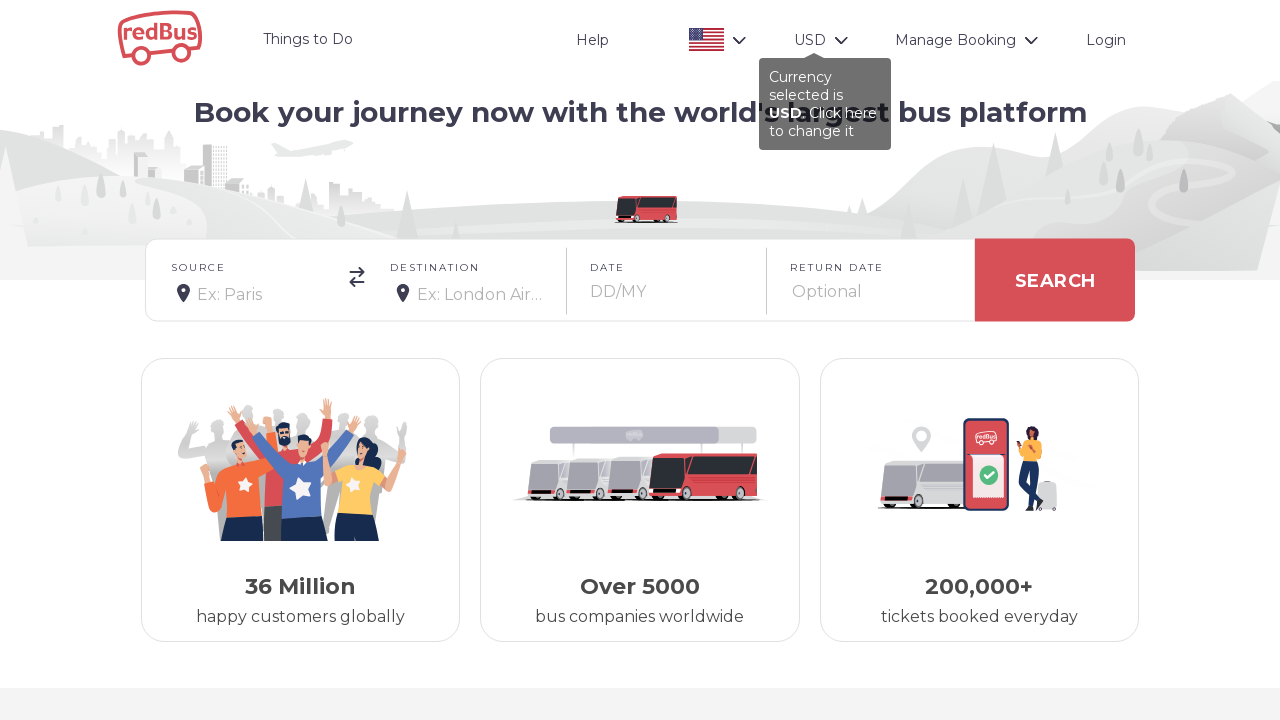

Filled source city field with 'Bellary' on input[placeholder='Ex: Paris']
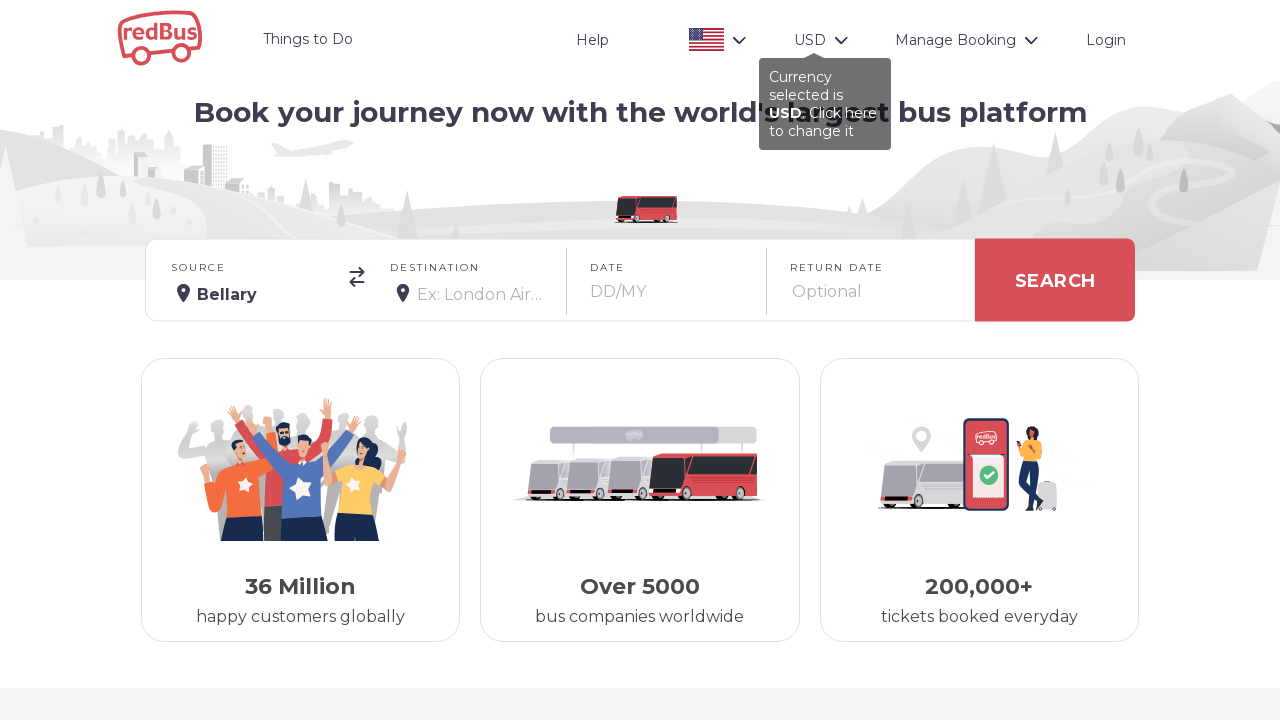

Waited 2 seconds for autocomplete suggestions to appear
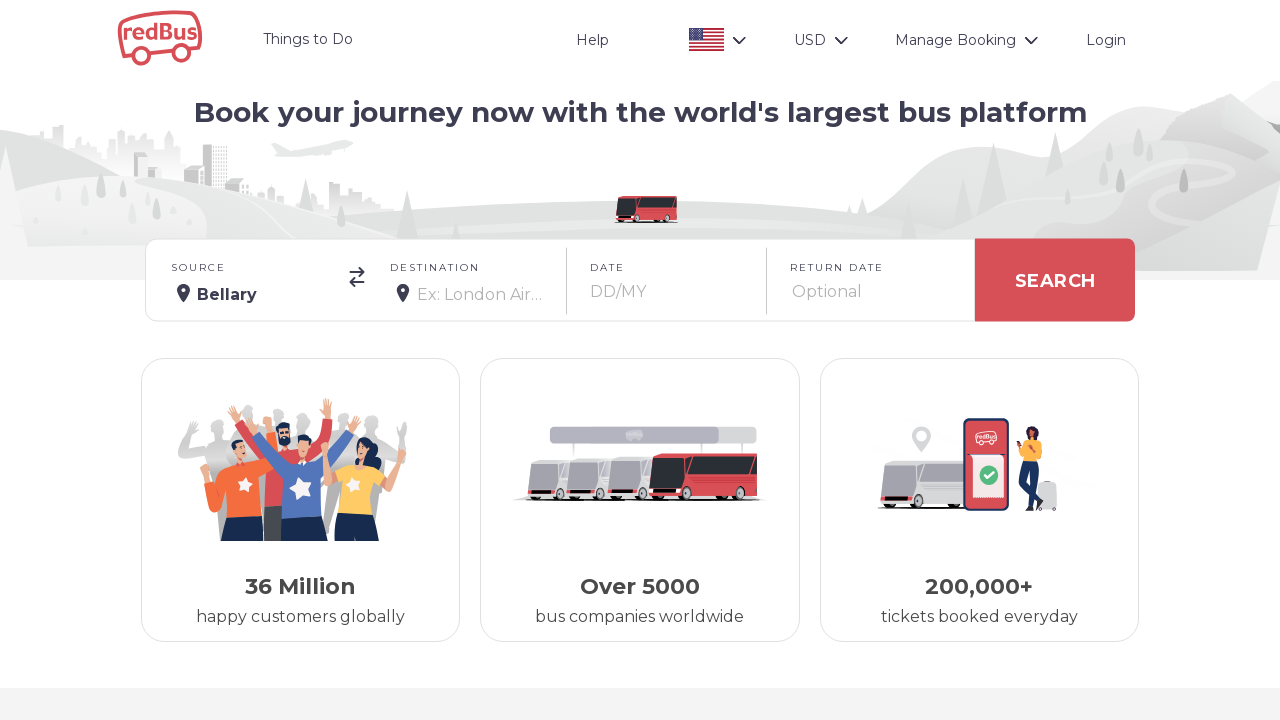

Pressed ArrowDown to select autocomplete suggestion
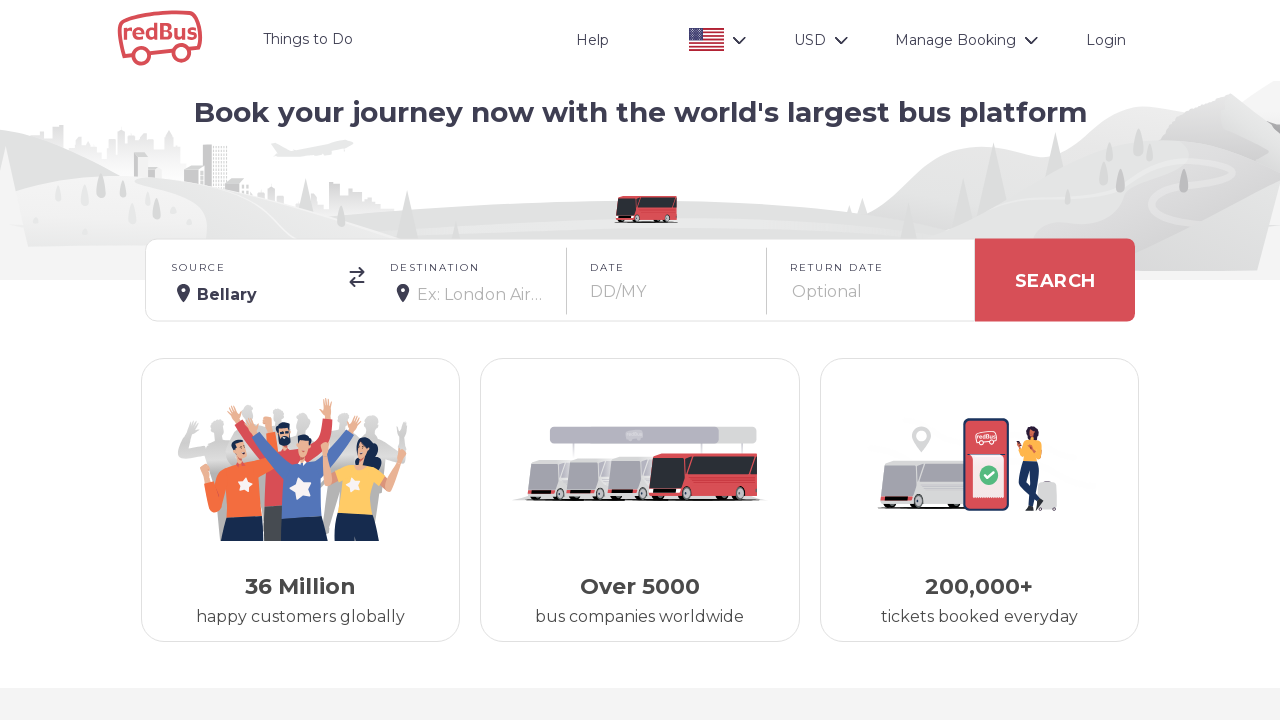

Pressed Enter to confirm source city selection
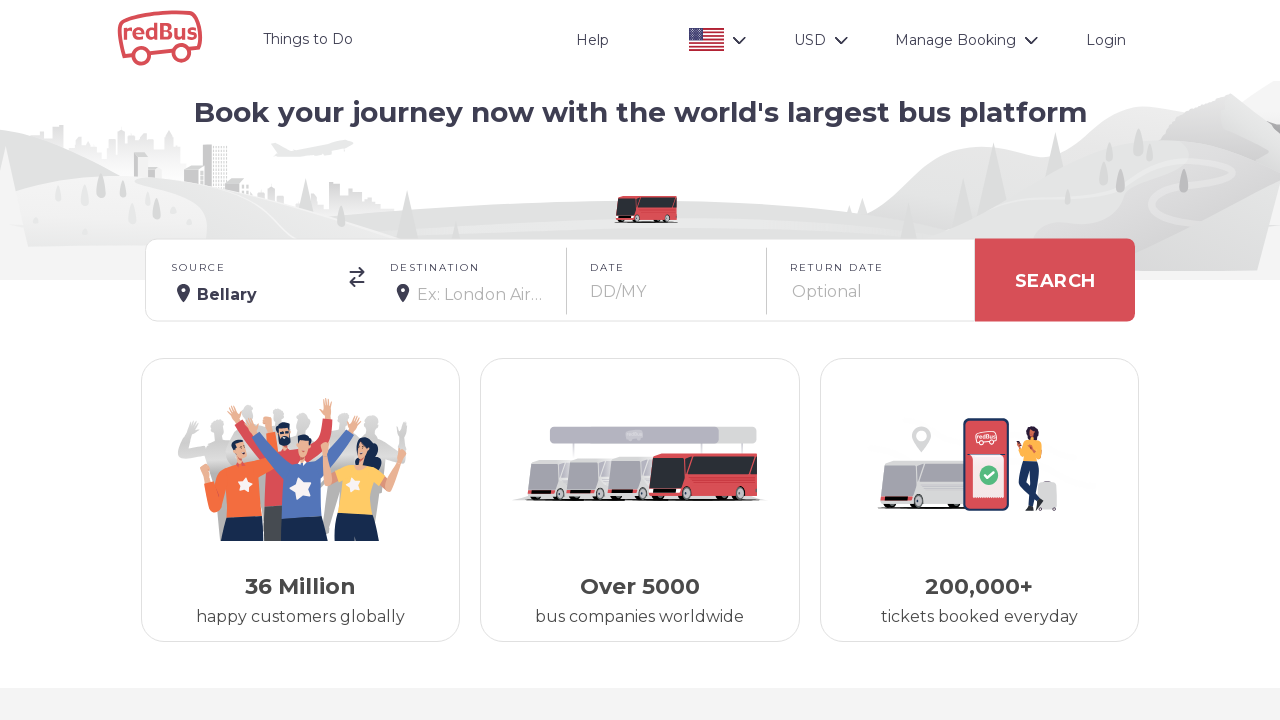

Filled destination city field with 'Bangalore, Karnataka, India' on input[placeholder='Ex: London Airport']
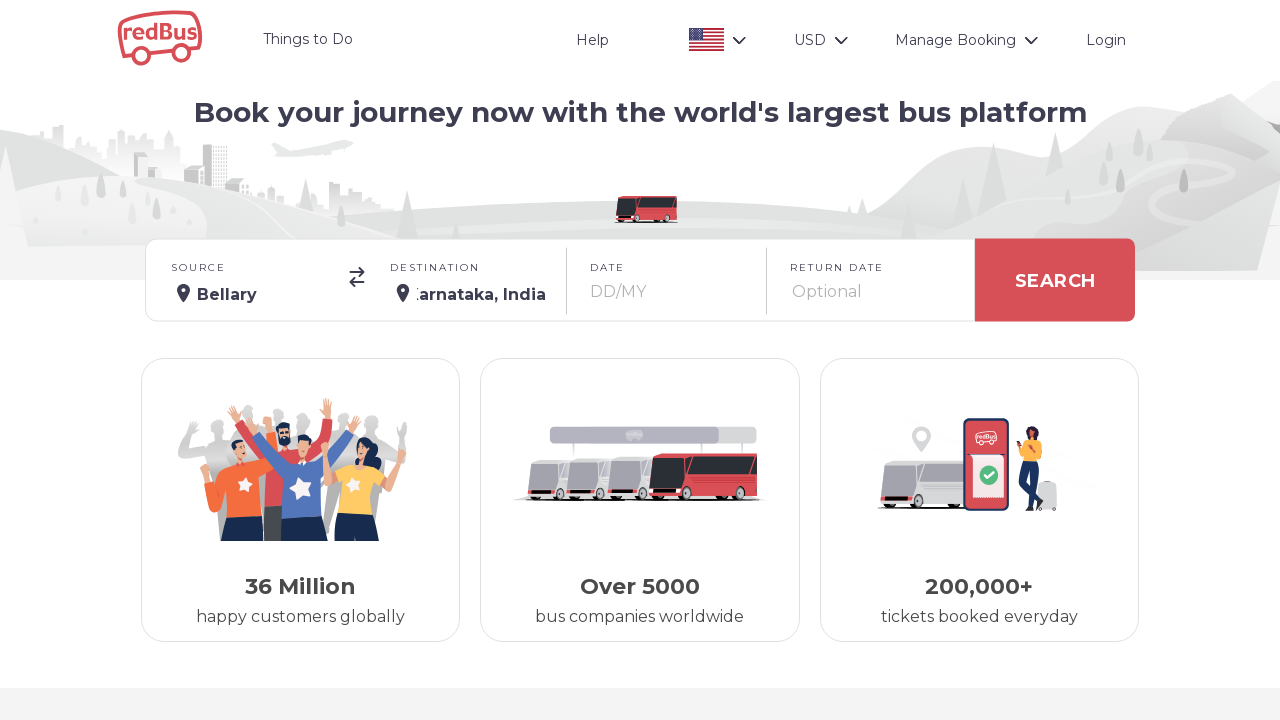

Waited 2 seconds for destination autocomplete suggestions to appear
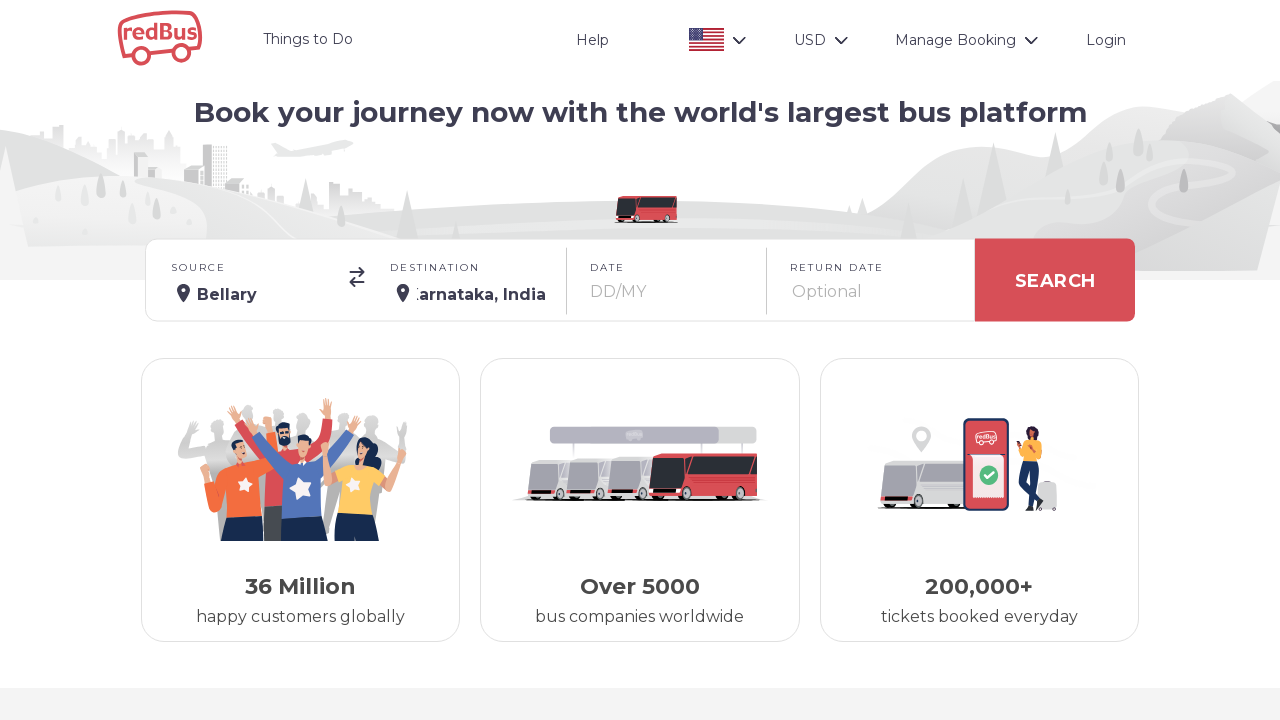

Pressed ArrowDown to select destination autocomplete suggestion
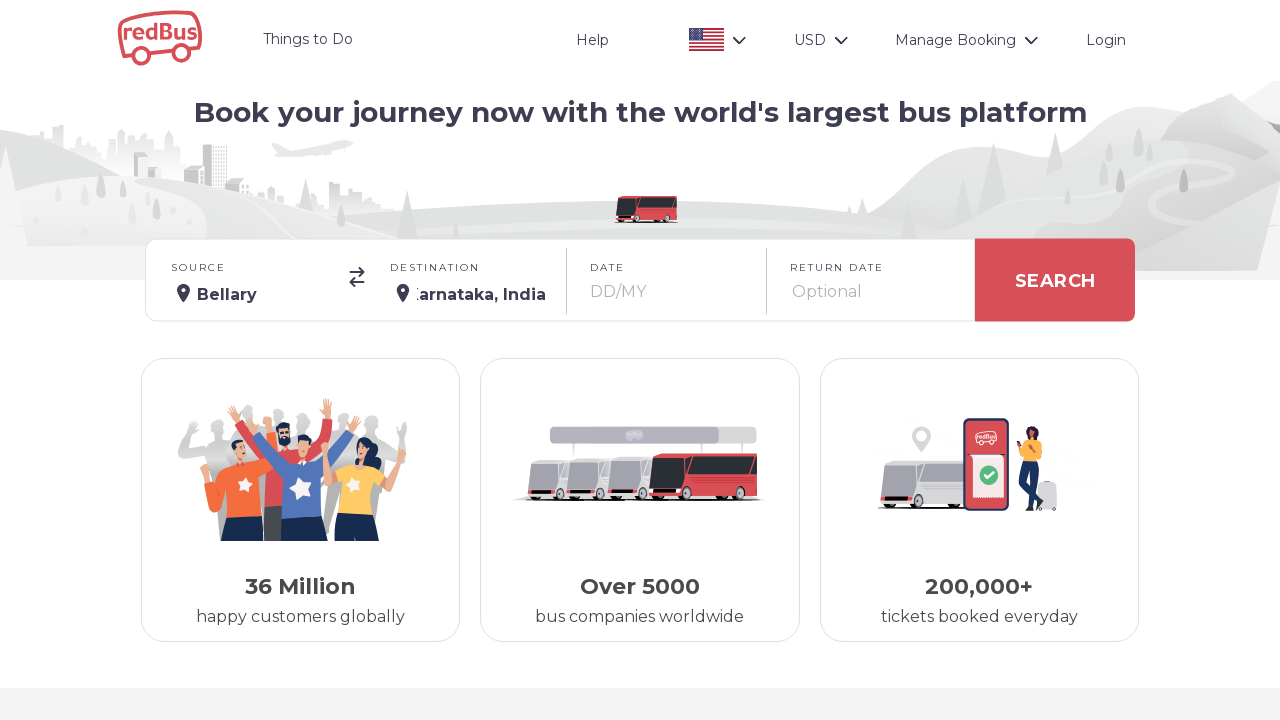

Pressed Enter to confirm destination city selection
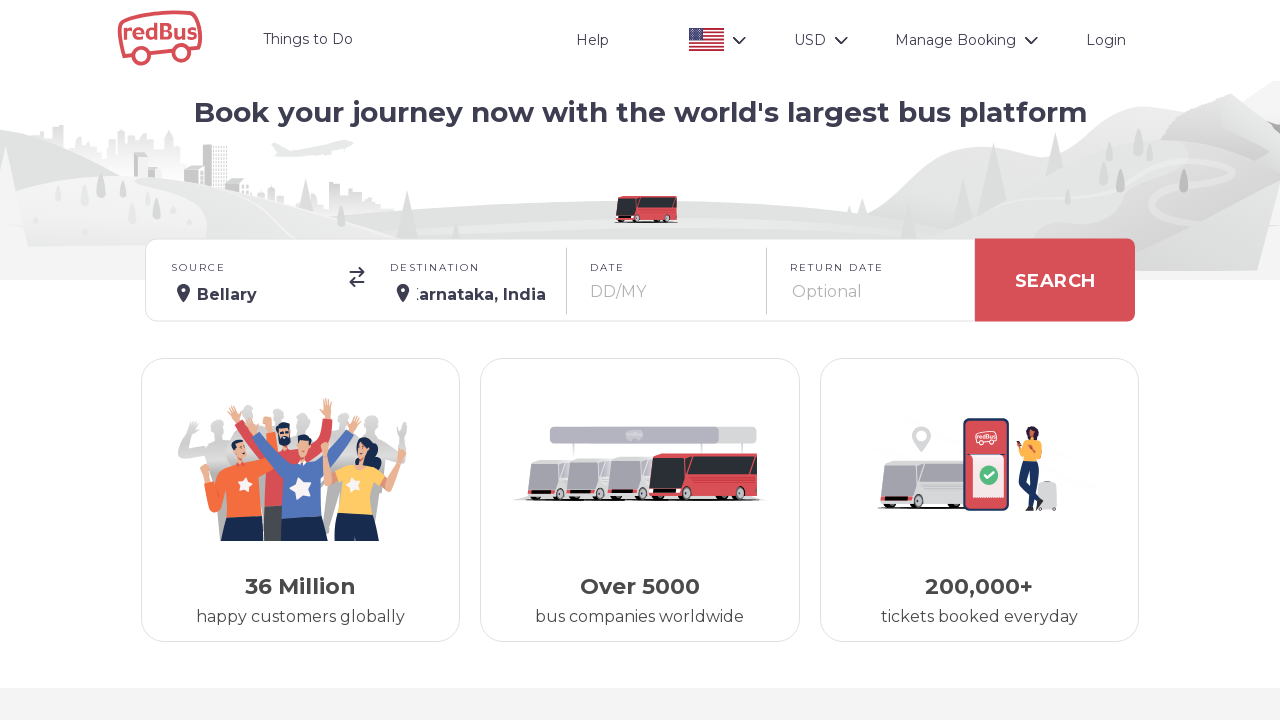

Set travel date to 15/03/2025 using JavaScript
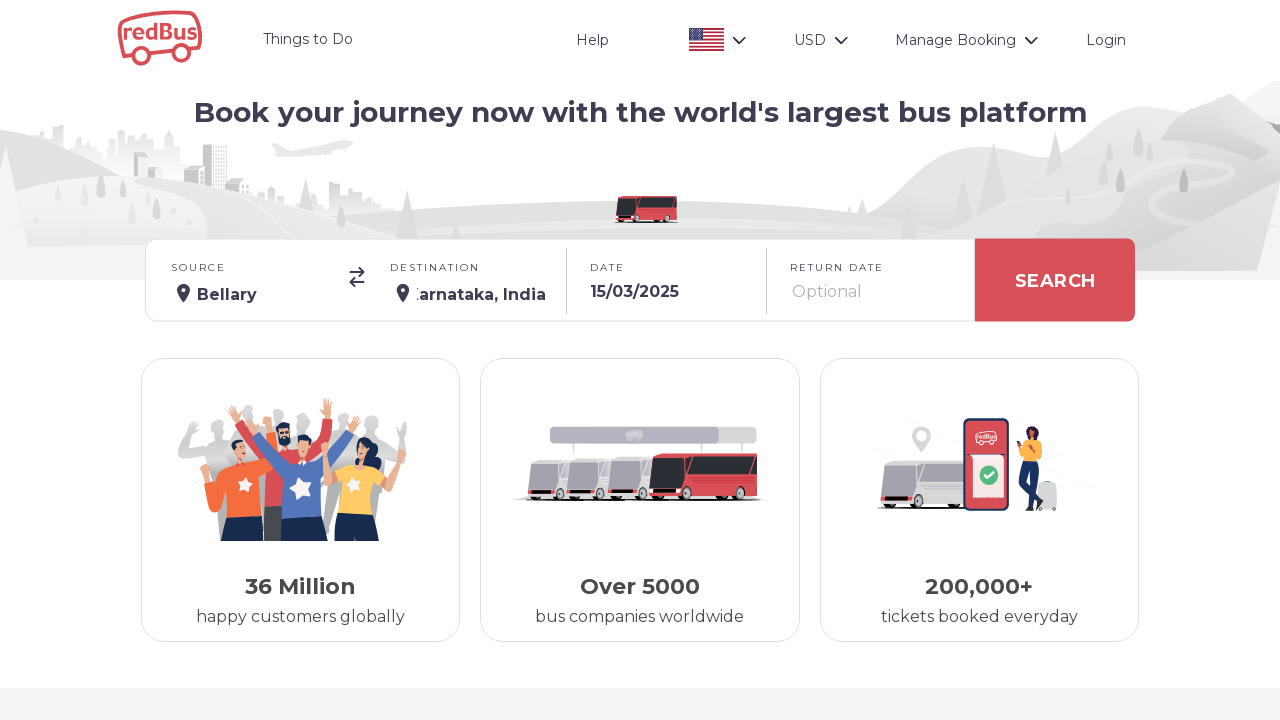

Clicked on date field to trigger necessary events at (669, 292) on #onward_cal
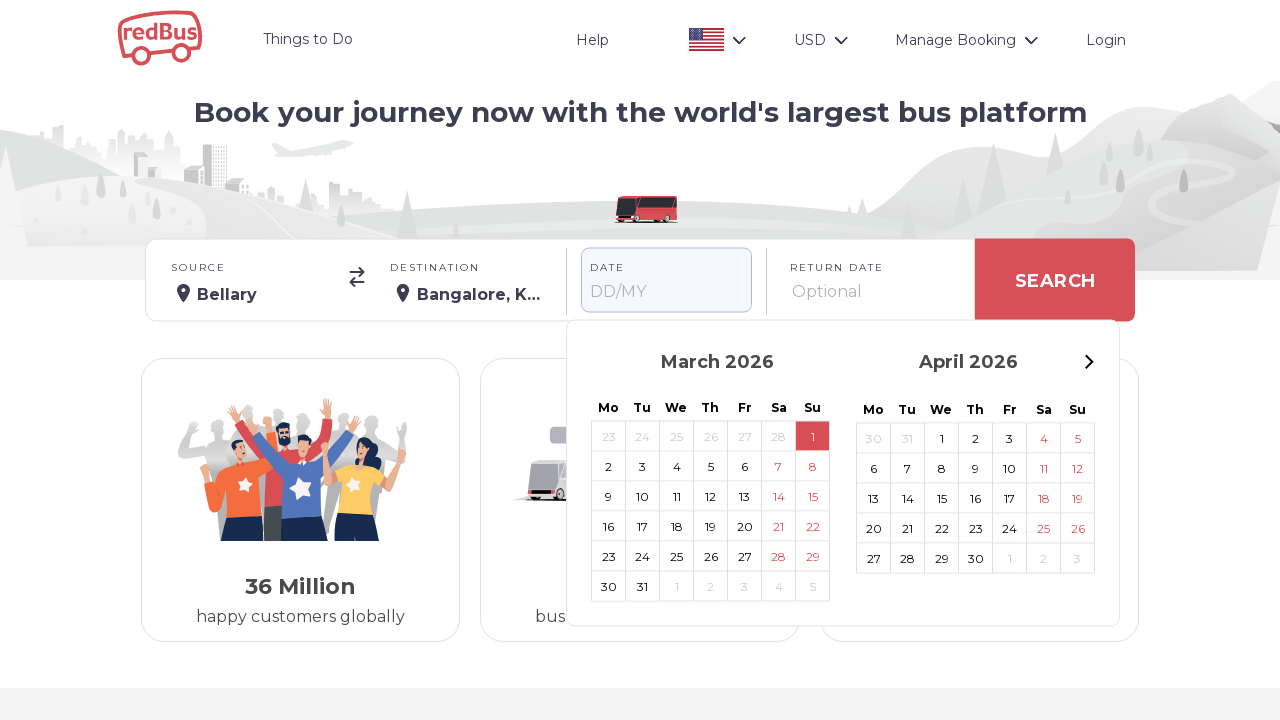

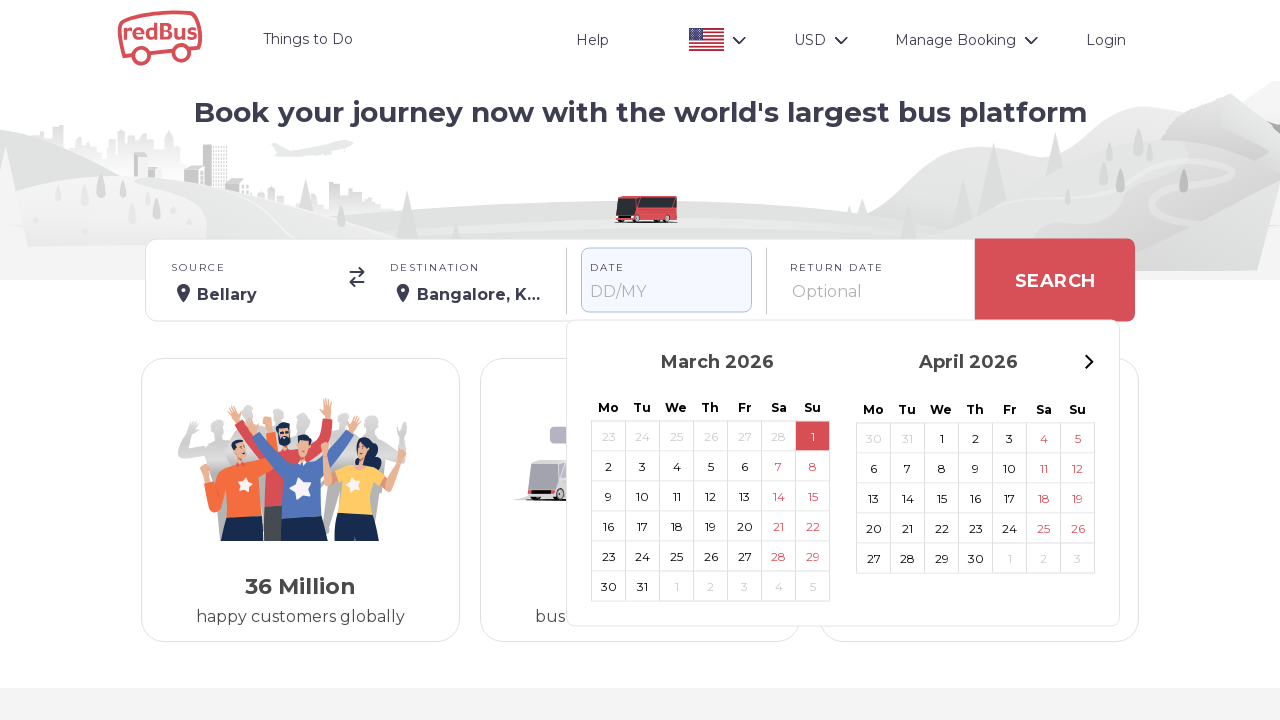